Tests that the browser back button works correctly with filter navigation

Starting URL: https://demo.playwright.dev/todomvc

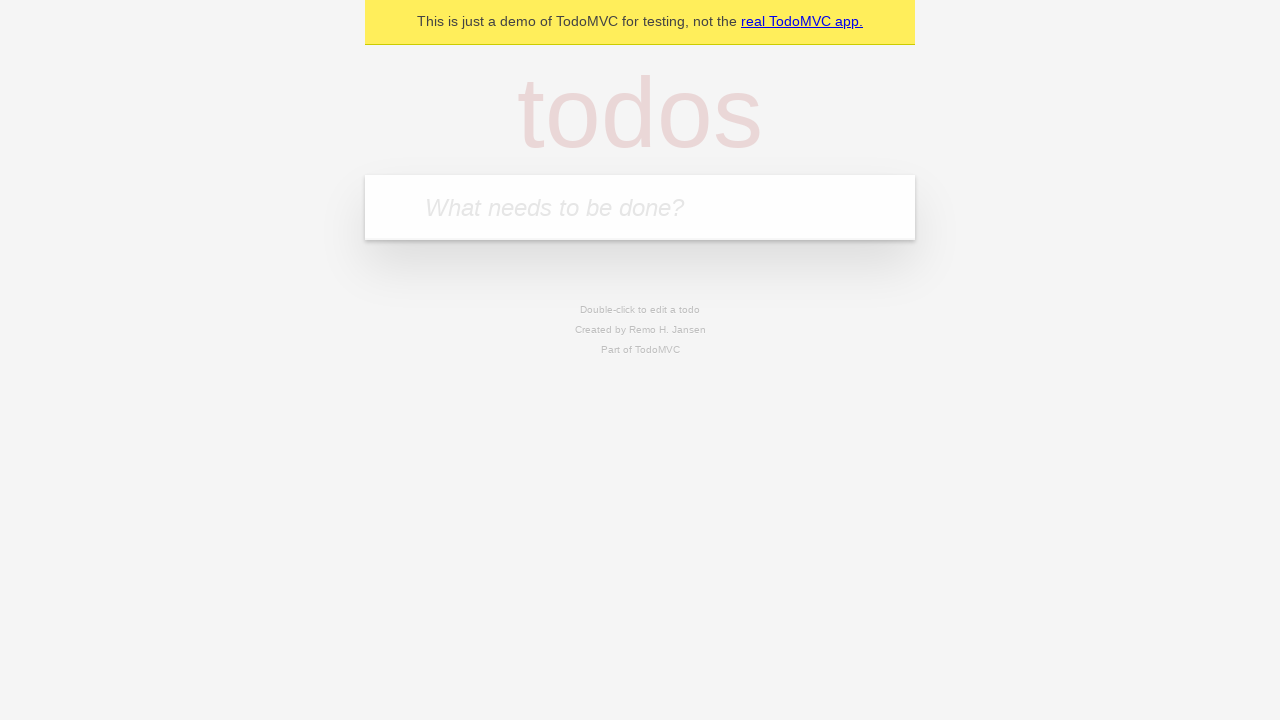

Filled todo input with 'buy some cheese' on internal:attr=[placeholder="What needs to be done?"i]
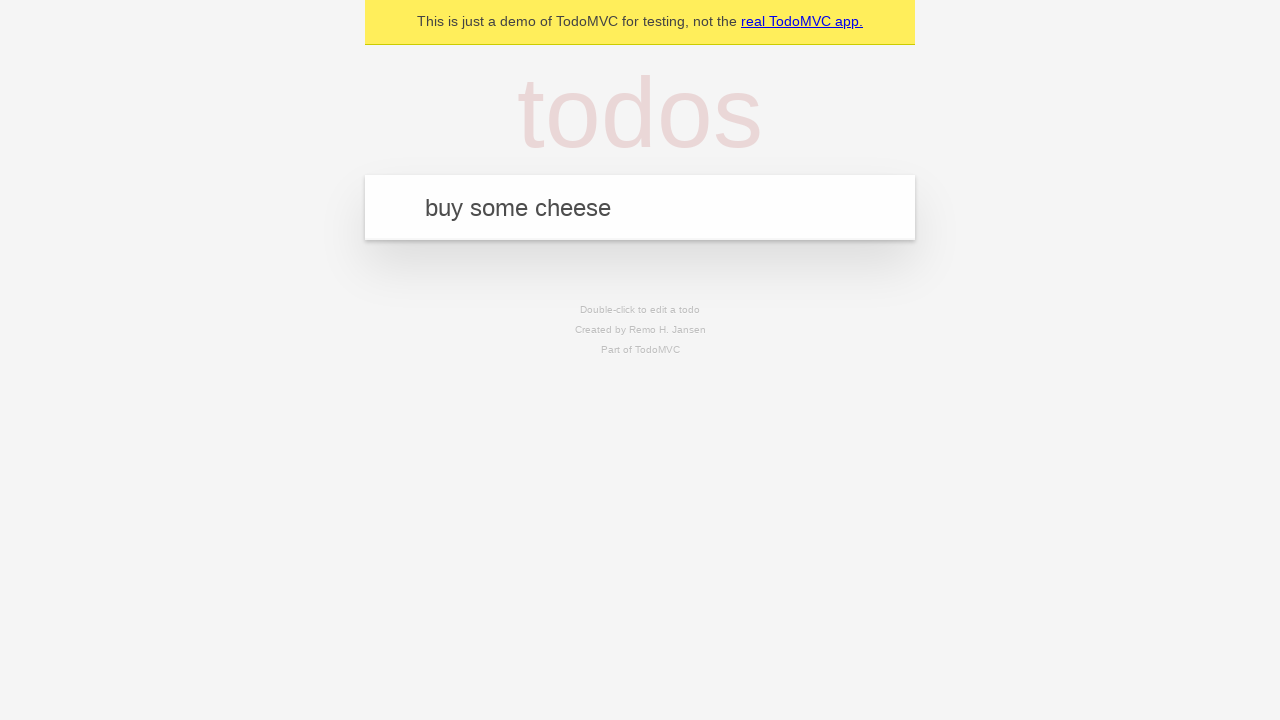

Pressed Enter to add todo 'buy some cheese' on internal:attr=[placeholder="What needs to be done?"i]
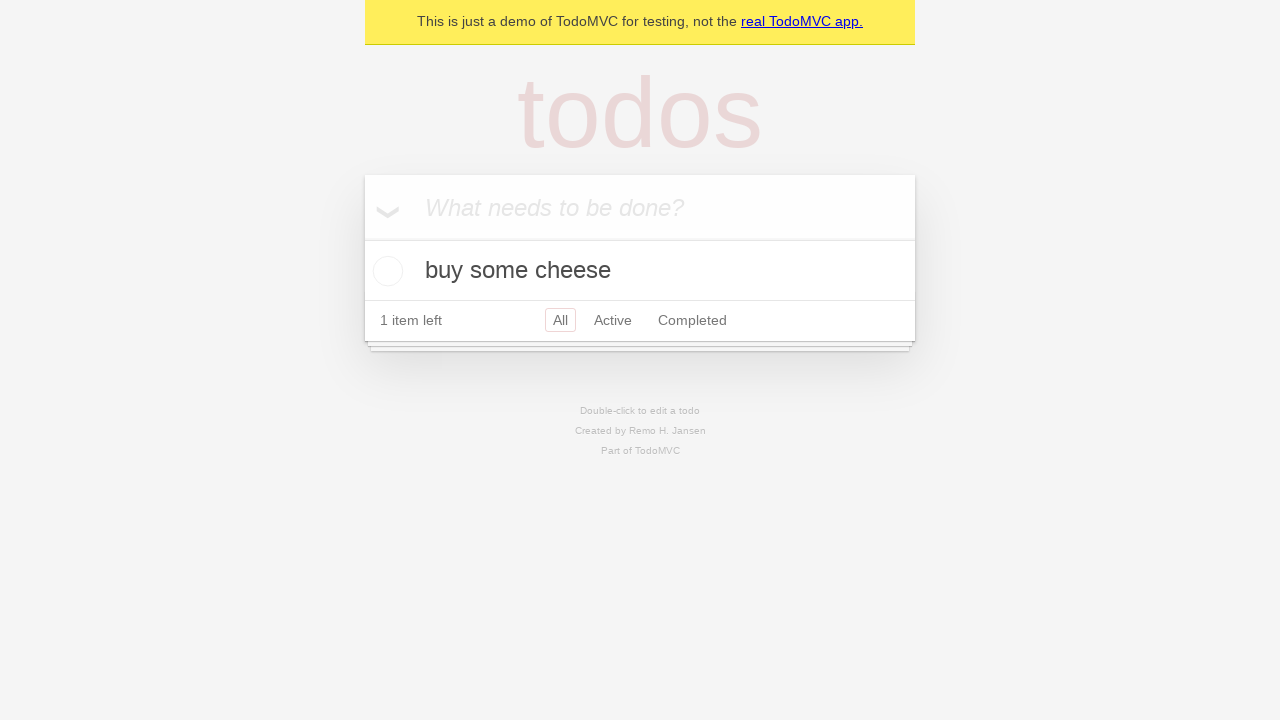

Filled todo input with 'feed the cat' on internal:attr=[placeholder="What needs to be done?"i]
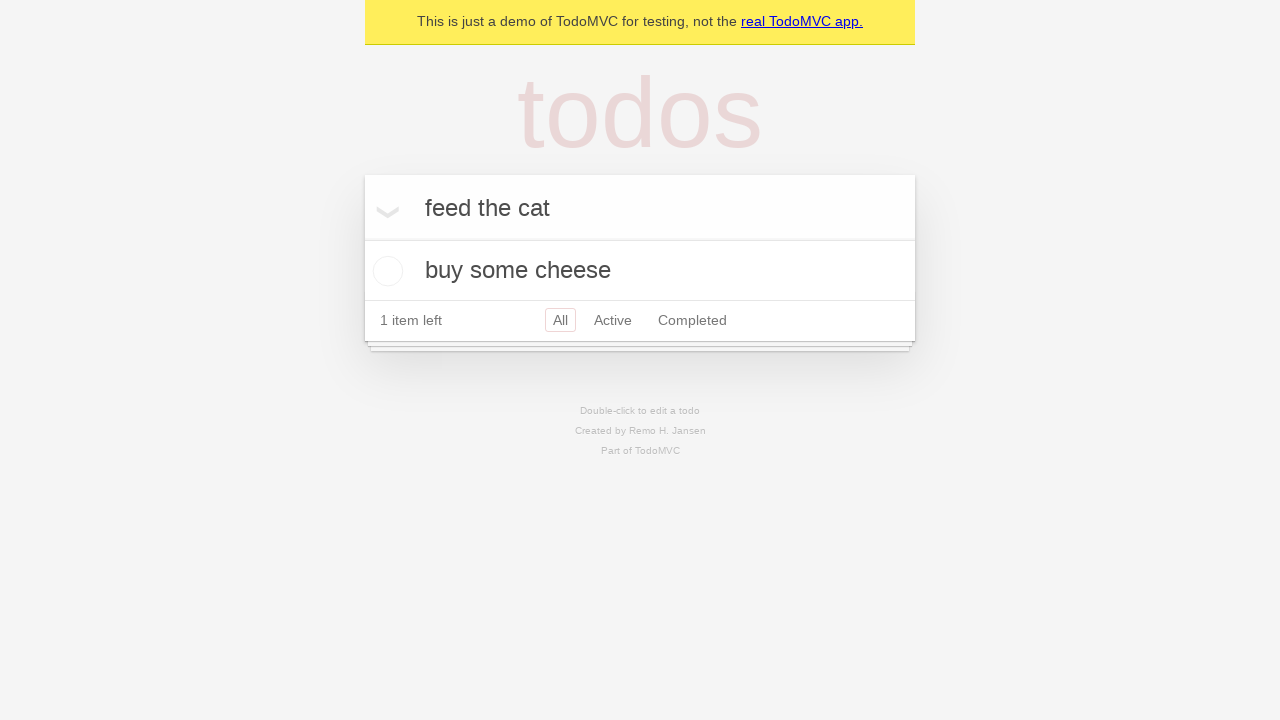

Pressed Enter to add todo 'feed the cat' on internal:attr=[placeholder="What needs to be done?"i]
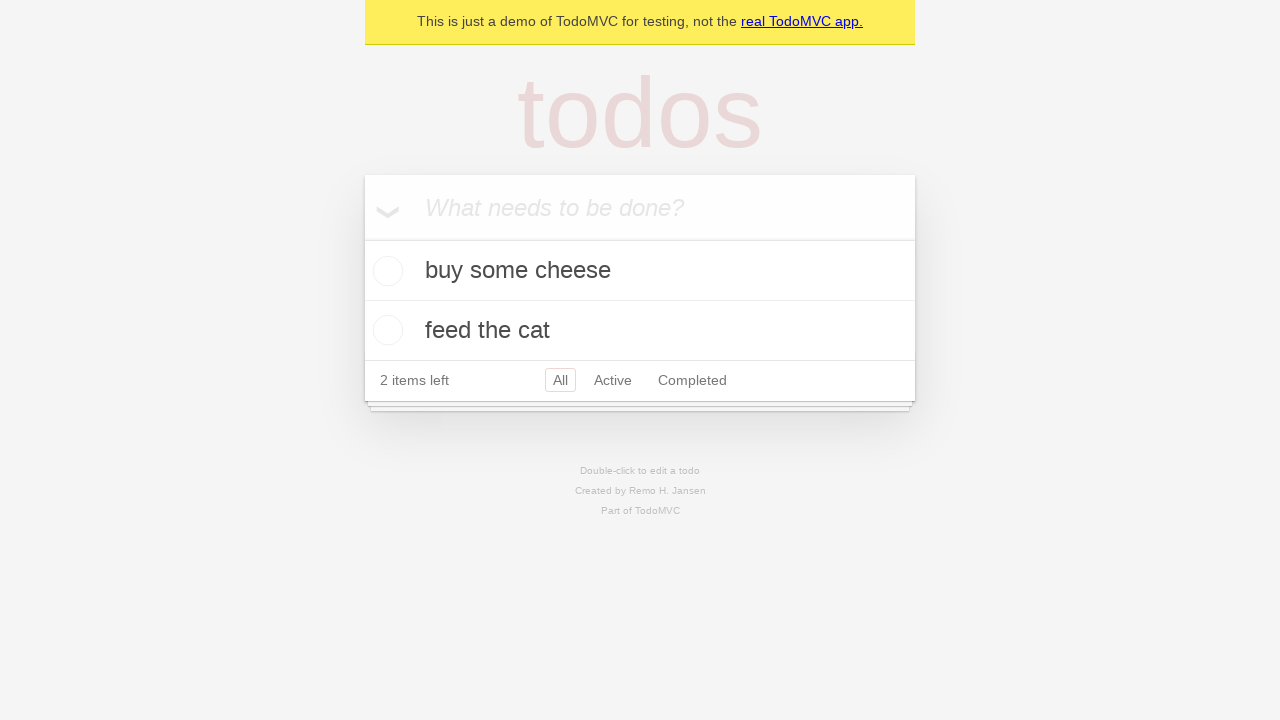

Filled todo input with 'book a doctors appointment' on internal:attr=[placeholder="What needs to be done?"i]
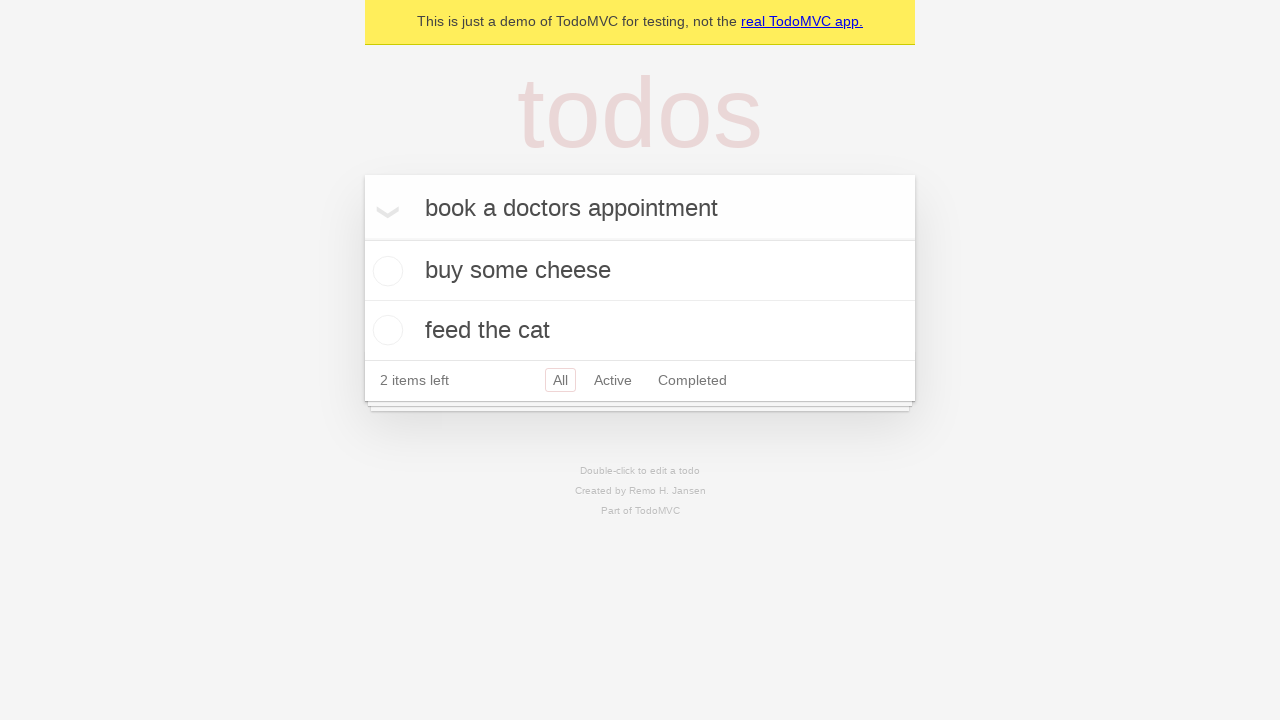

Pressed Enter to add todo 'book a doctors appointment' on internal:attr=[placeholder="What needs to be done?"i]
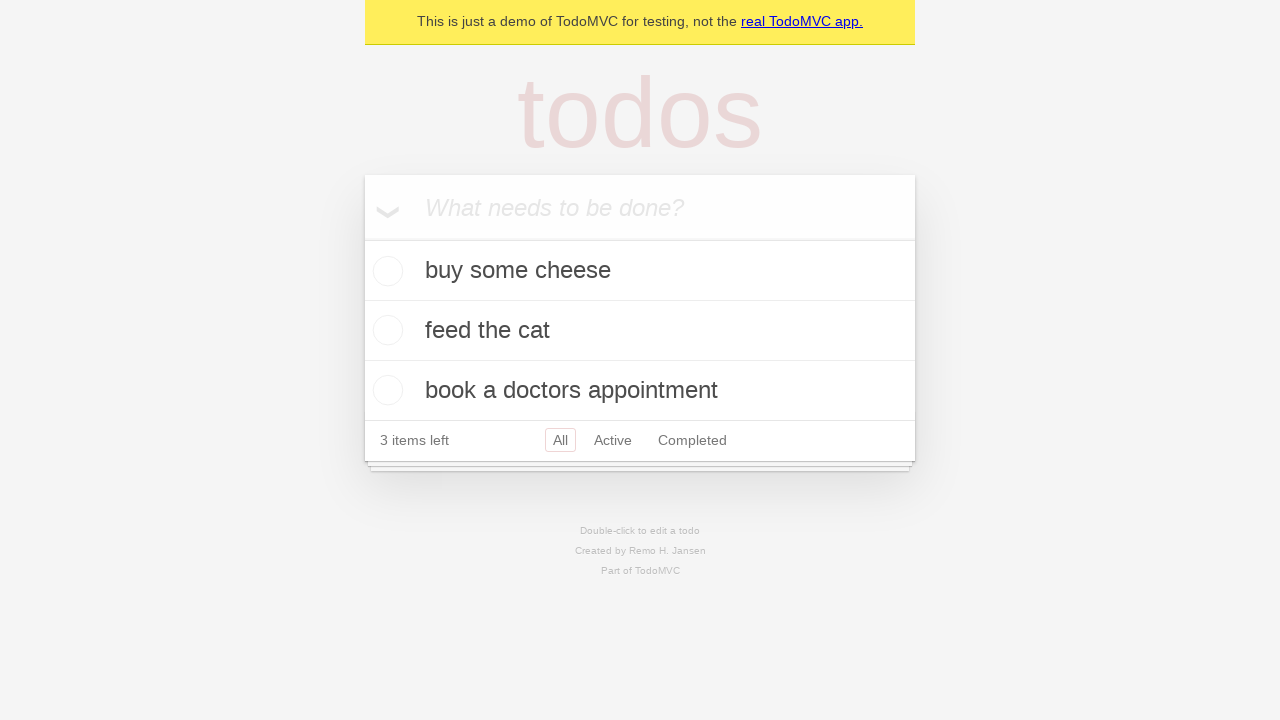

Checked the second todo item at (385, 330) on internal:testid=[data-testid="todo-item"s] >> nth=1 >> internal:role=checkbox
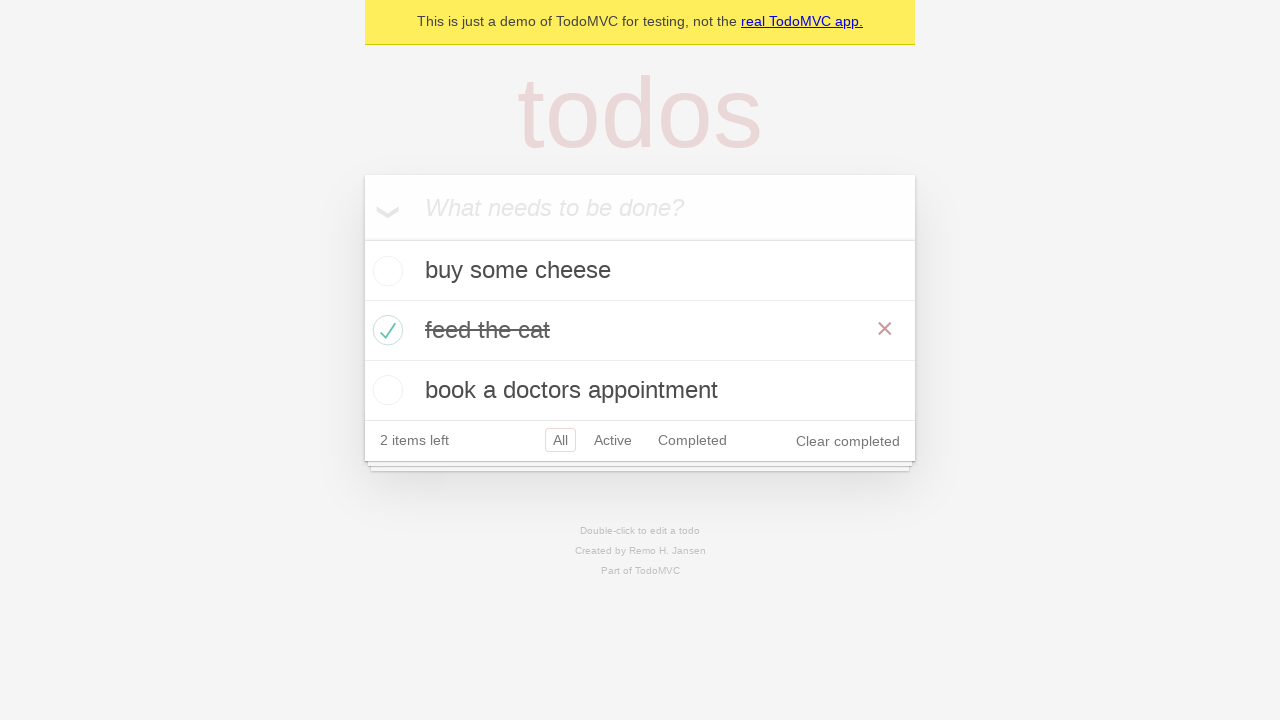

Clicked 'All' filter link at (560, 440) on internal:role=link[name="All"i]
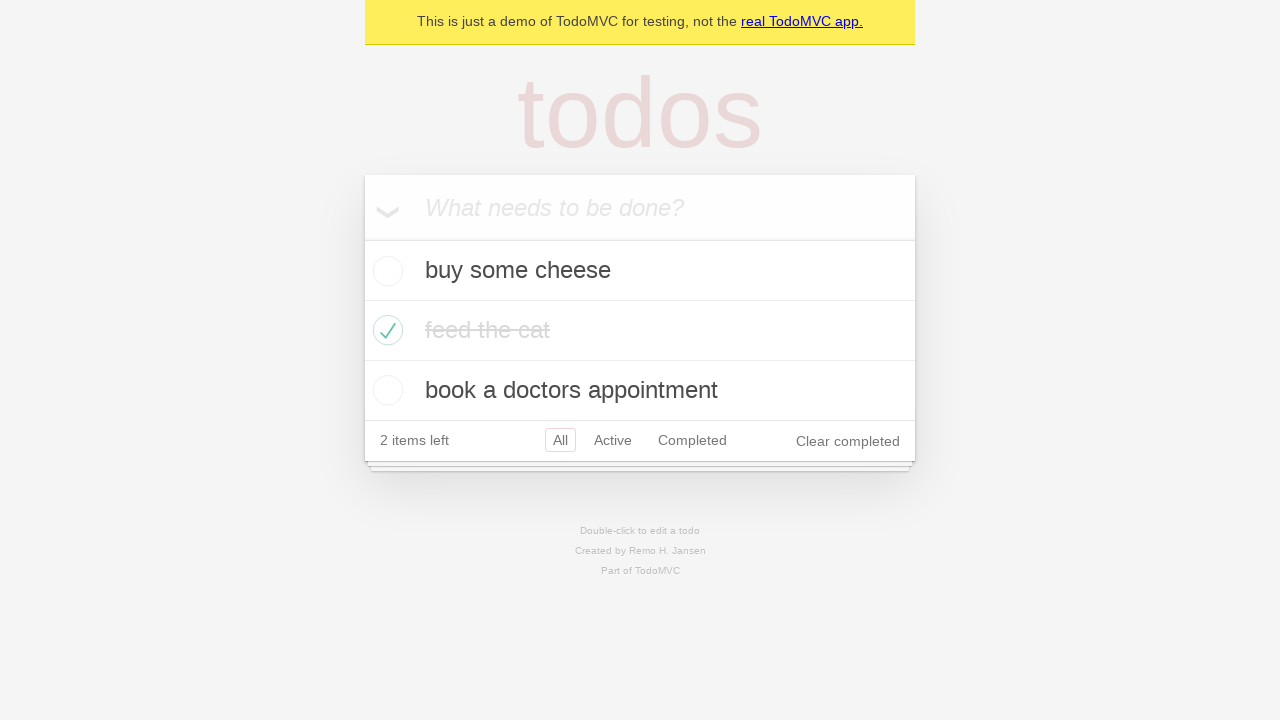

Clicked 'Active' filter link at (613, 440) on internal:role=link[name="Active"i]
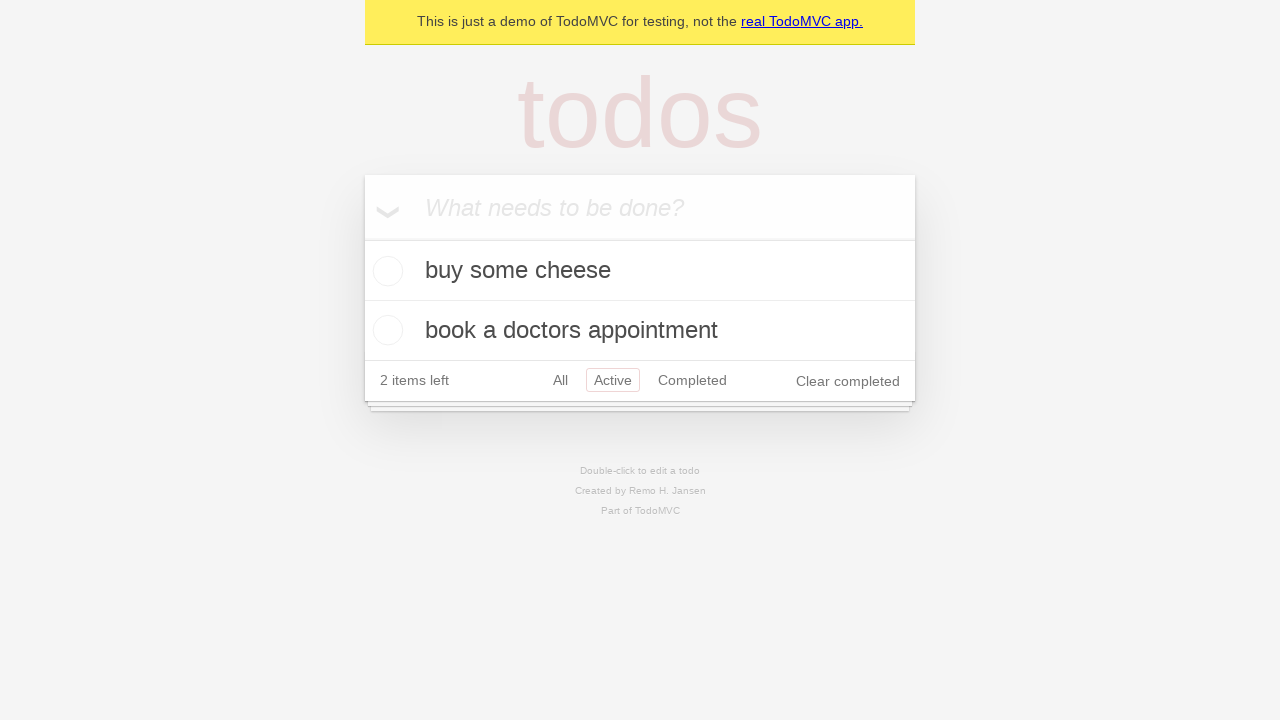

Clicked 'Completed' filter link at (692, 380) on internal:role=link[name="Completed"i]
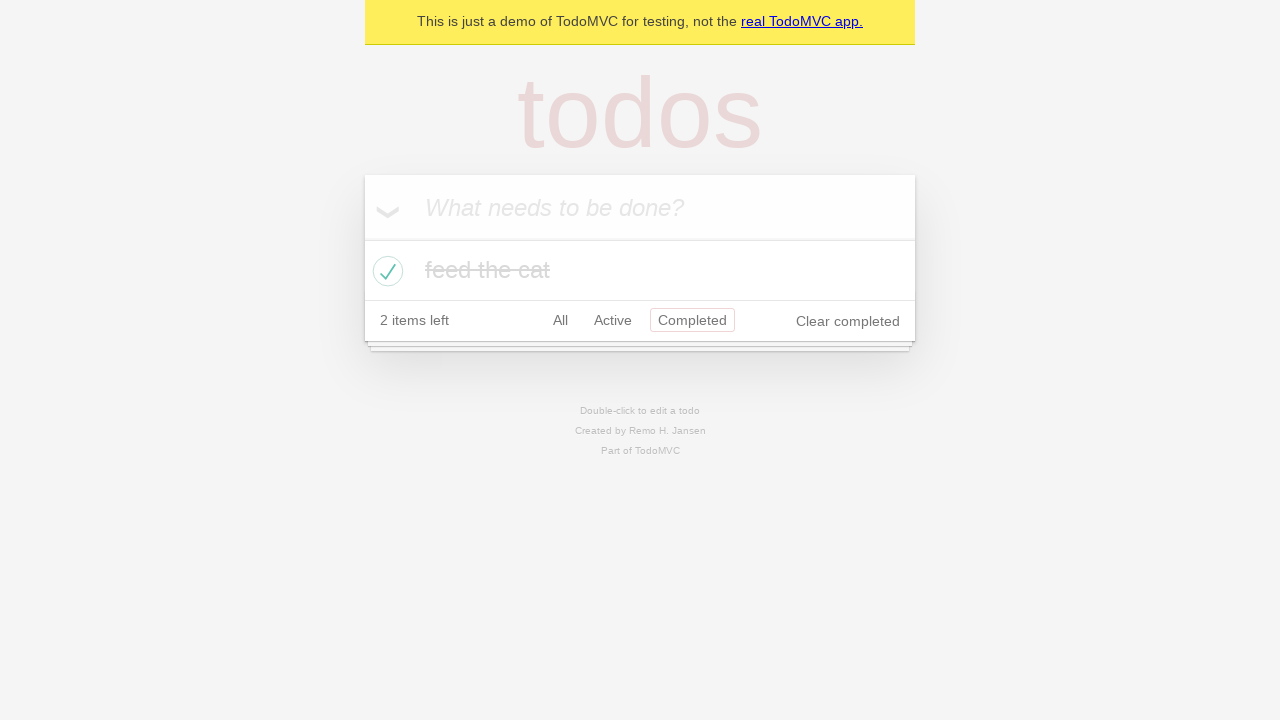

Navigated back using browser back button (from Completed to Active)
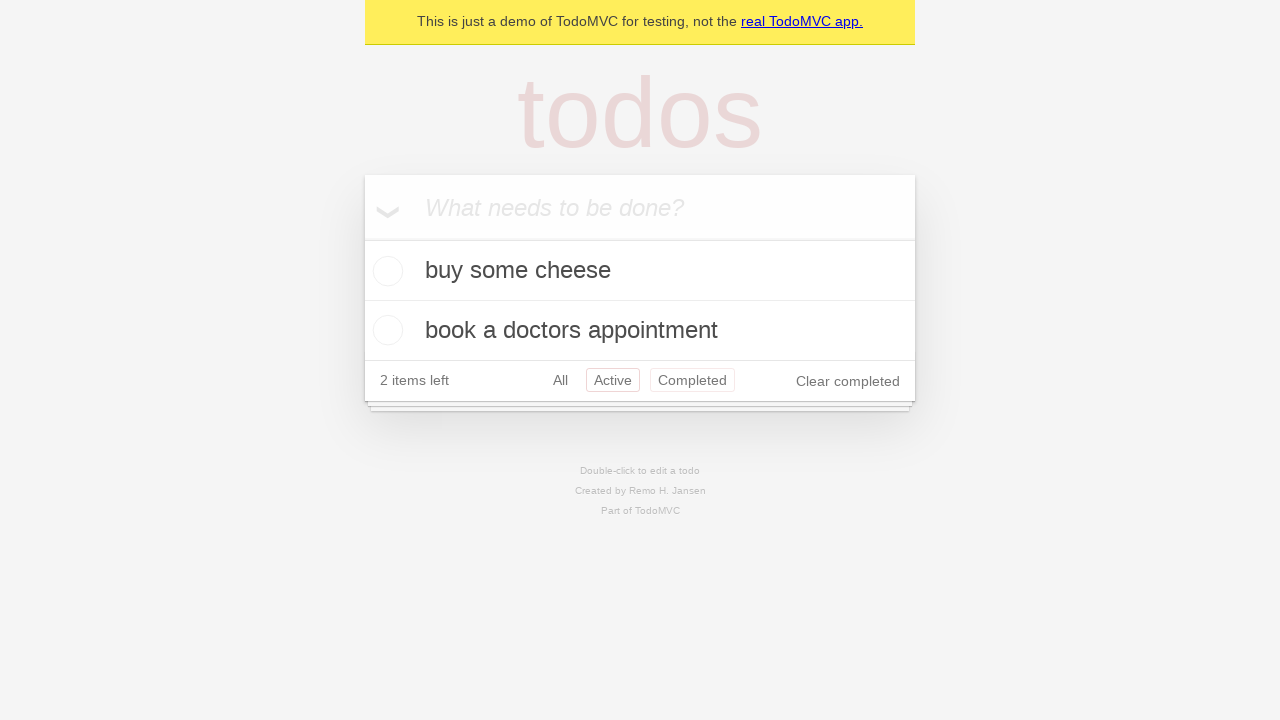

Navigated back using browser back button (from Active to All)
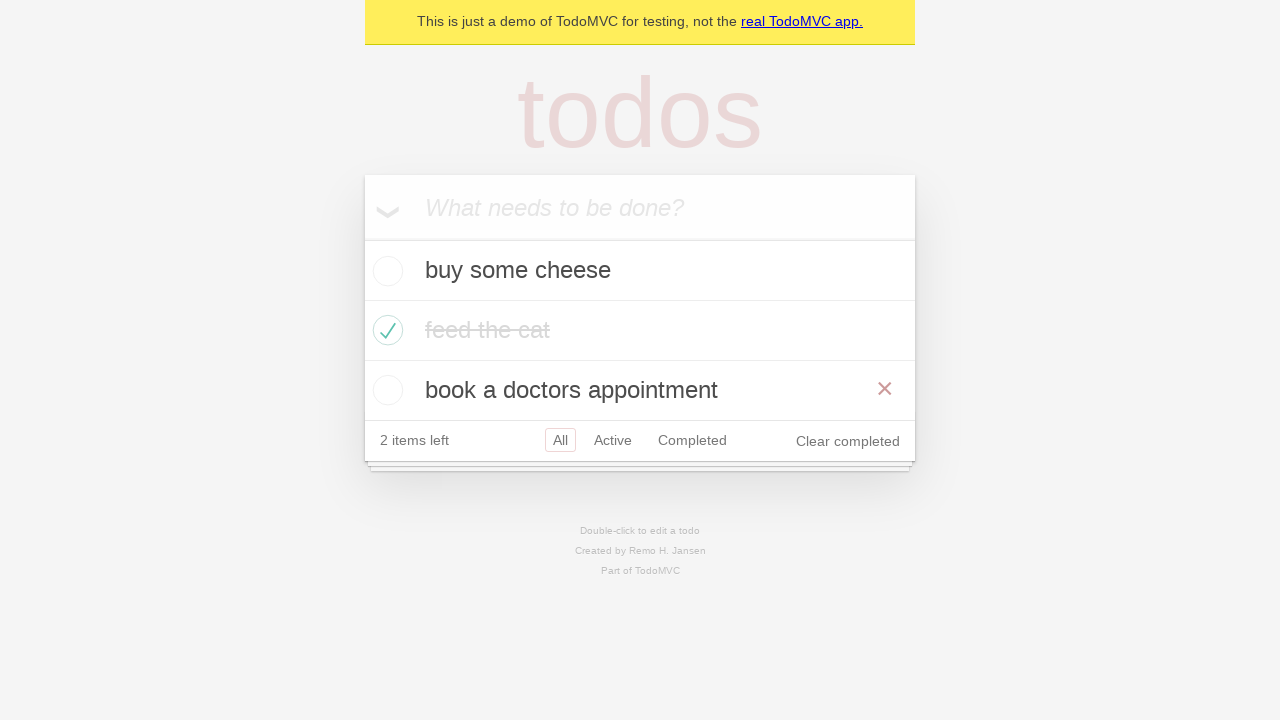

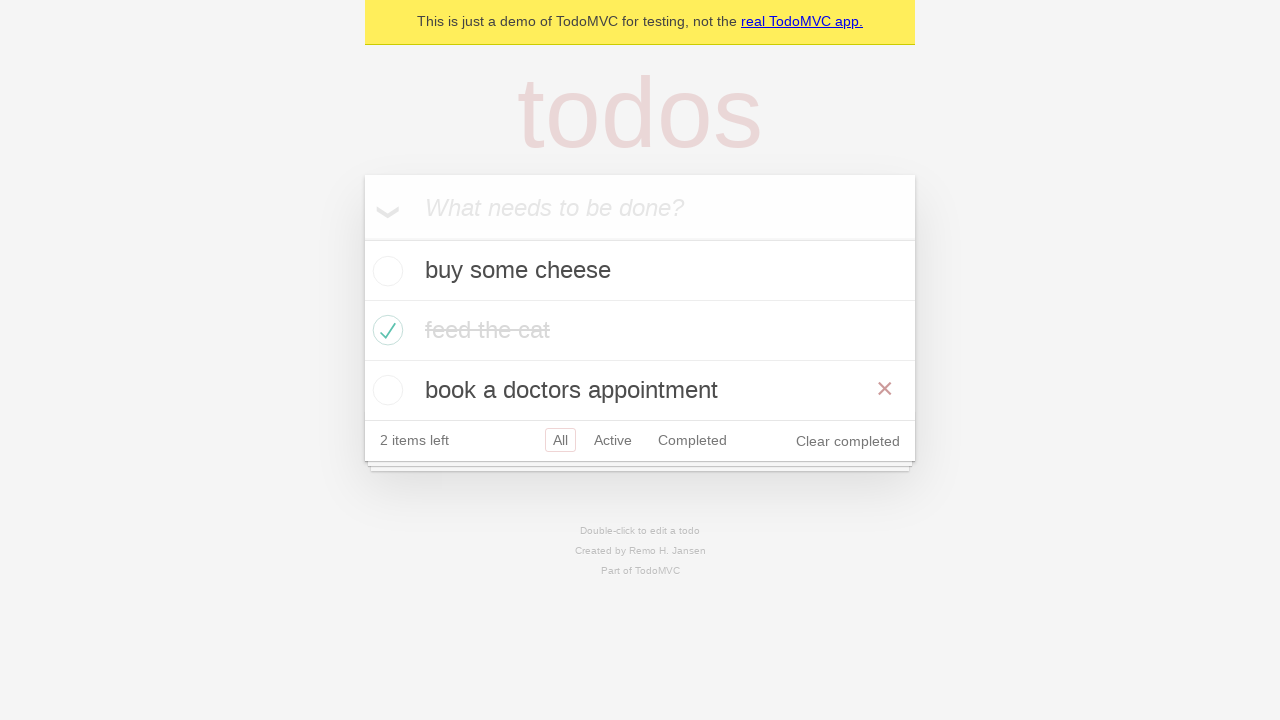